Tests show/hide button functionality by clicking buttons and verifying element visibility and button states

Starting URL: https://kristinek.github.io/site/examples/actions

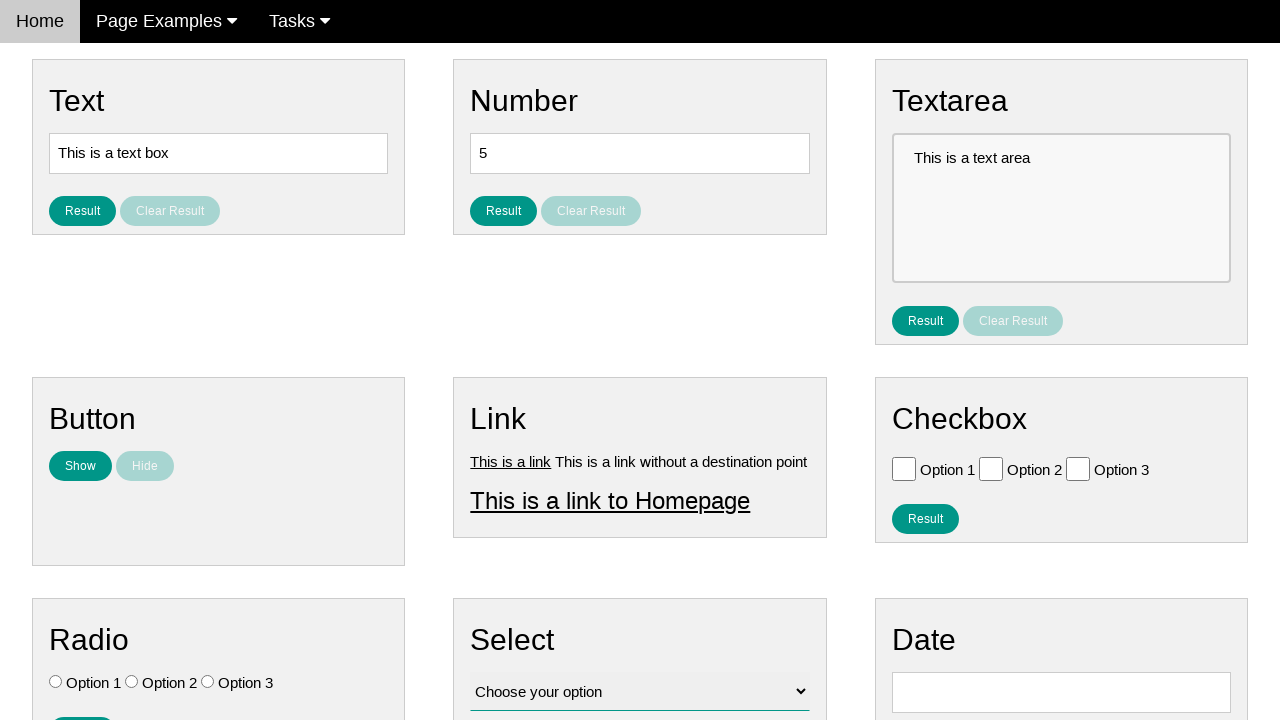

Clicked Show button to display text at (80, 466) on #show_text
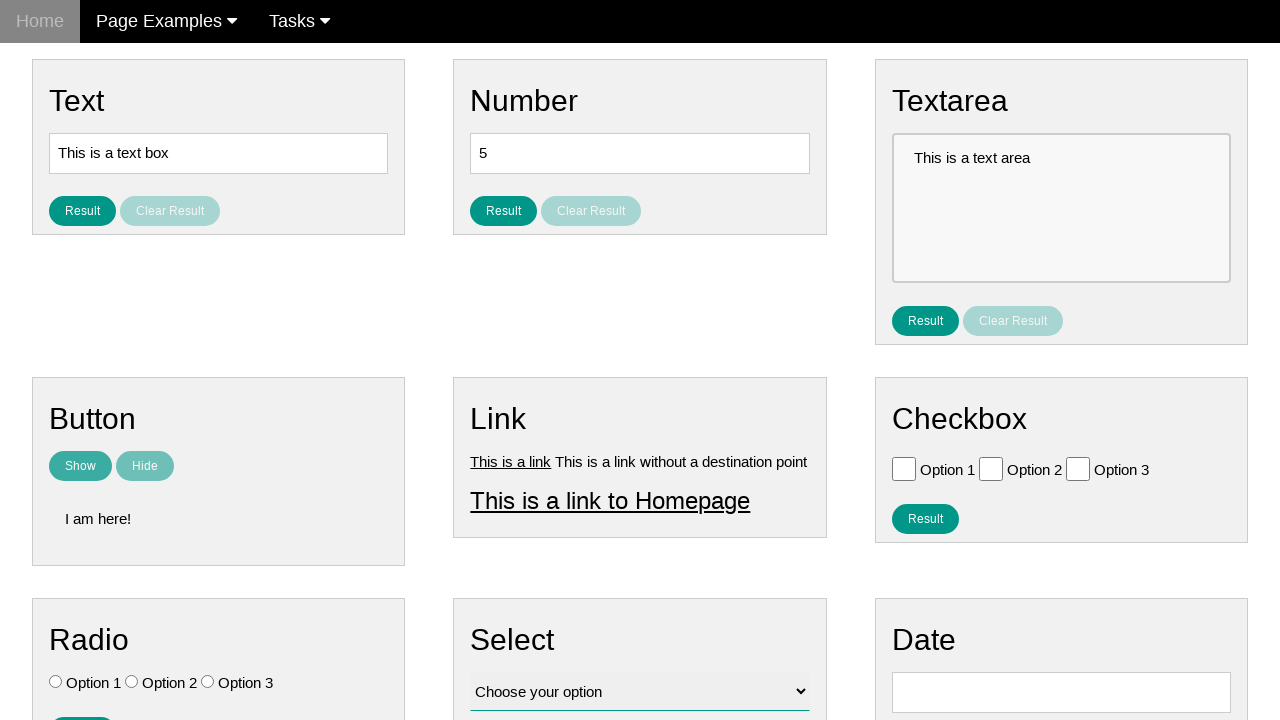

Verified text element is visible after clicking Show
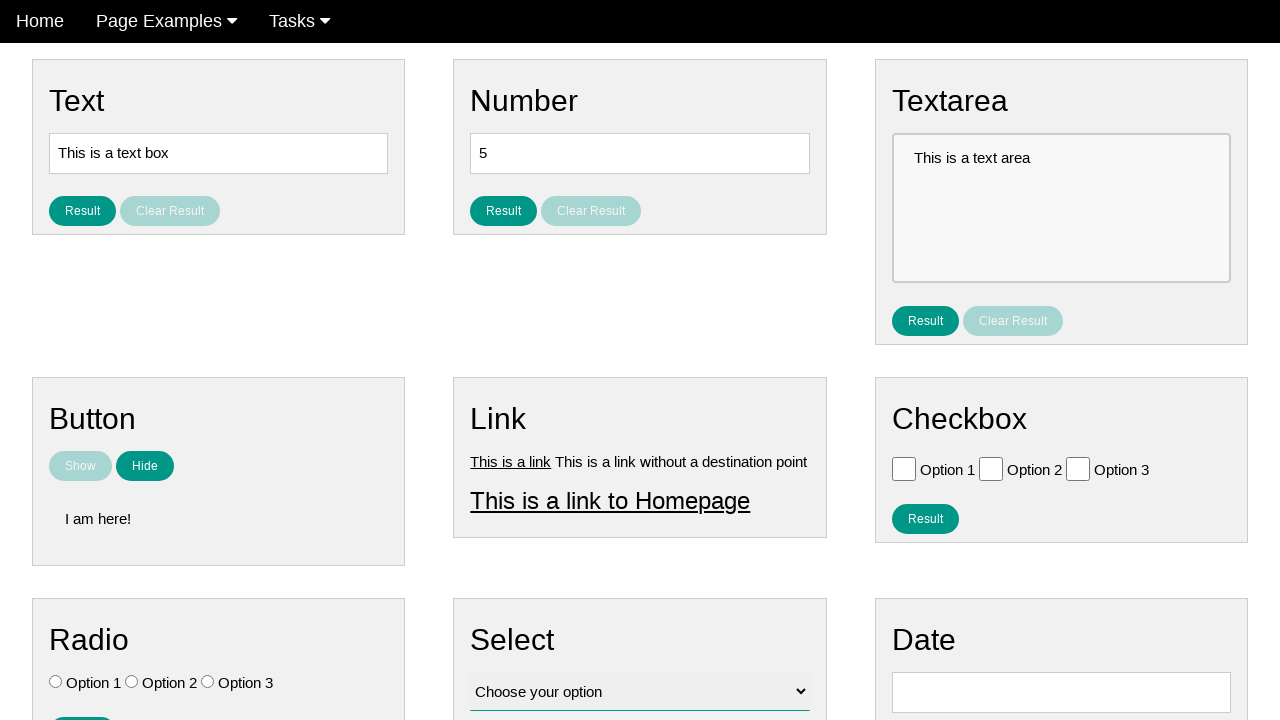

Clicked Hide button to hide text at (145, 466) on [name='hide_text']
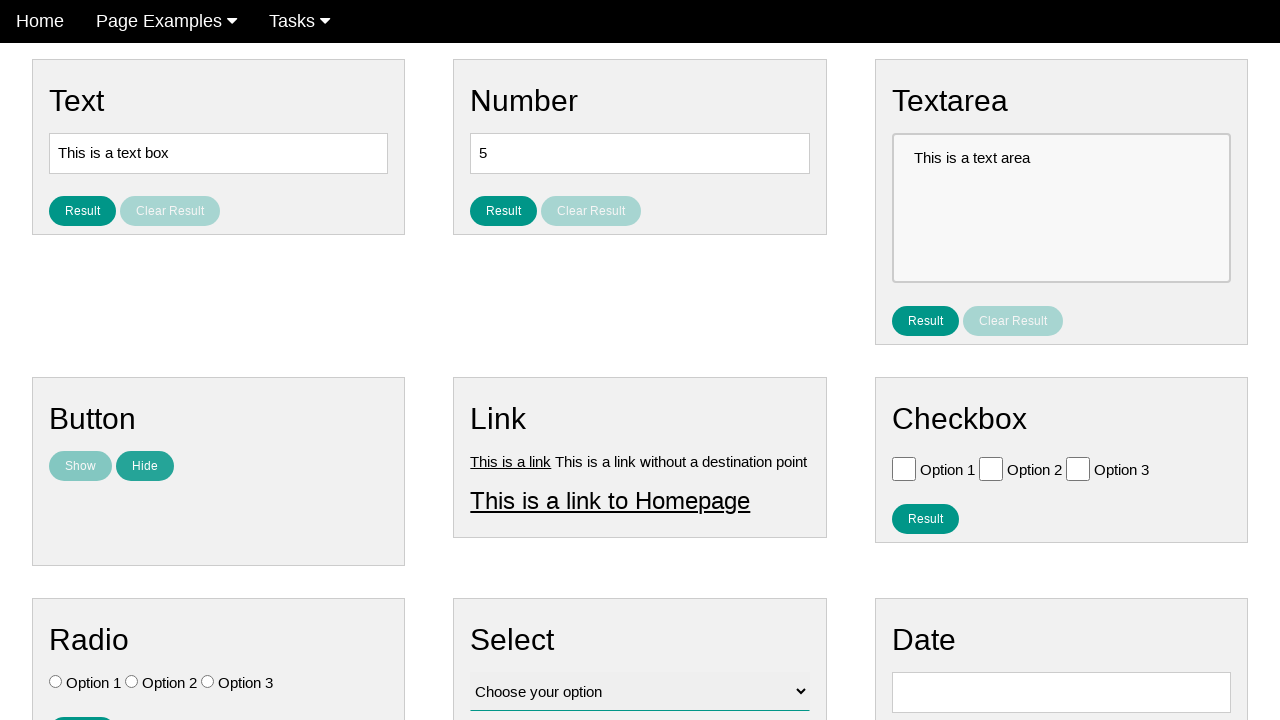

Verified text element is hidden after clicking Hide
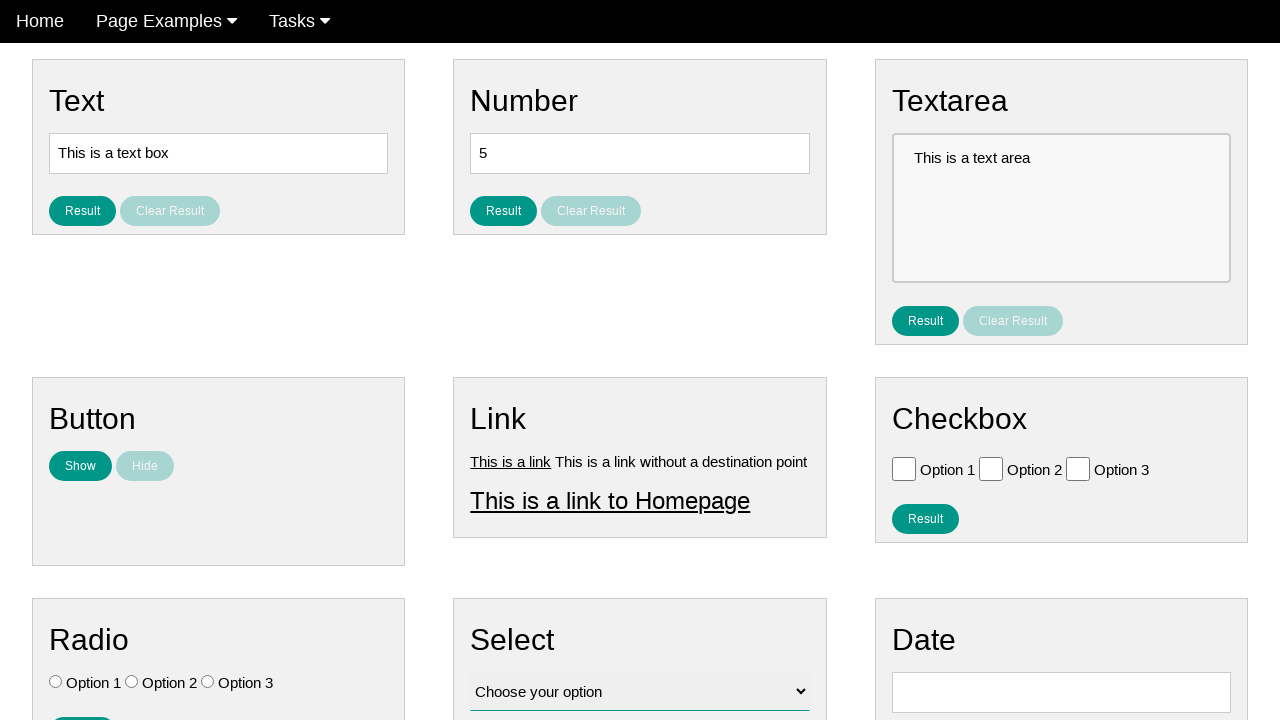

Verified Hide button is disabled
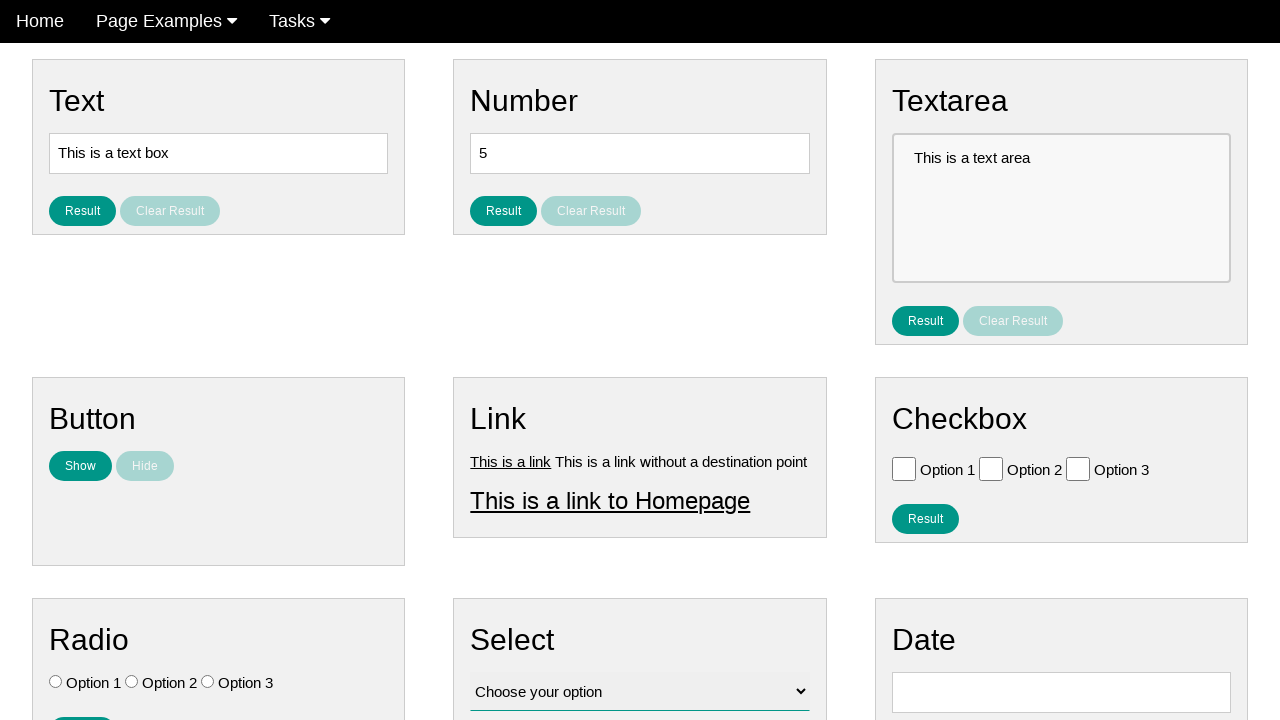

Verified Show button is enabled
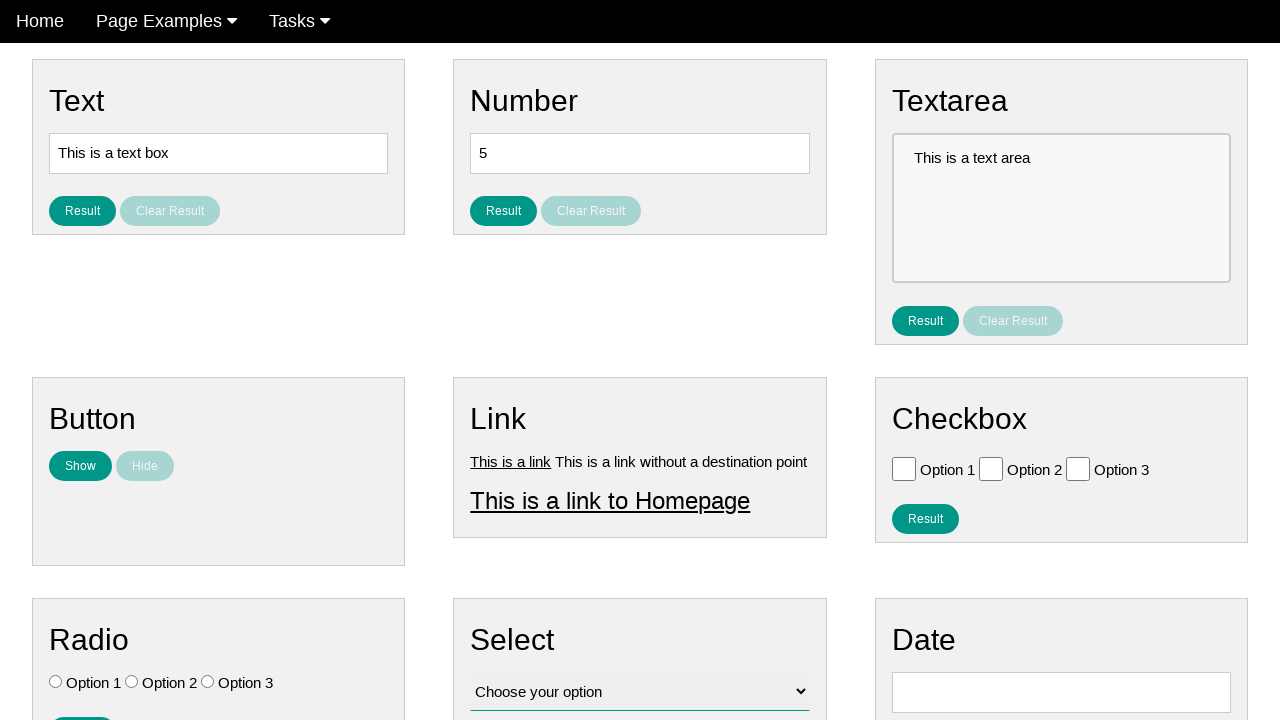

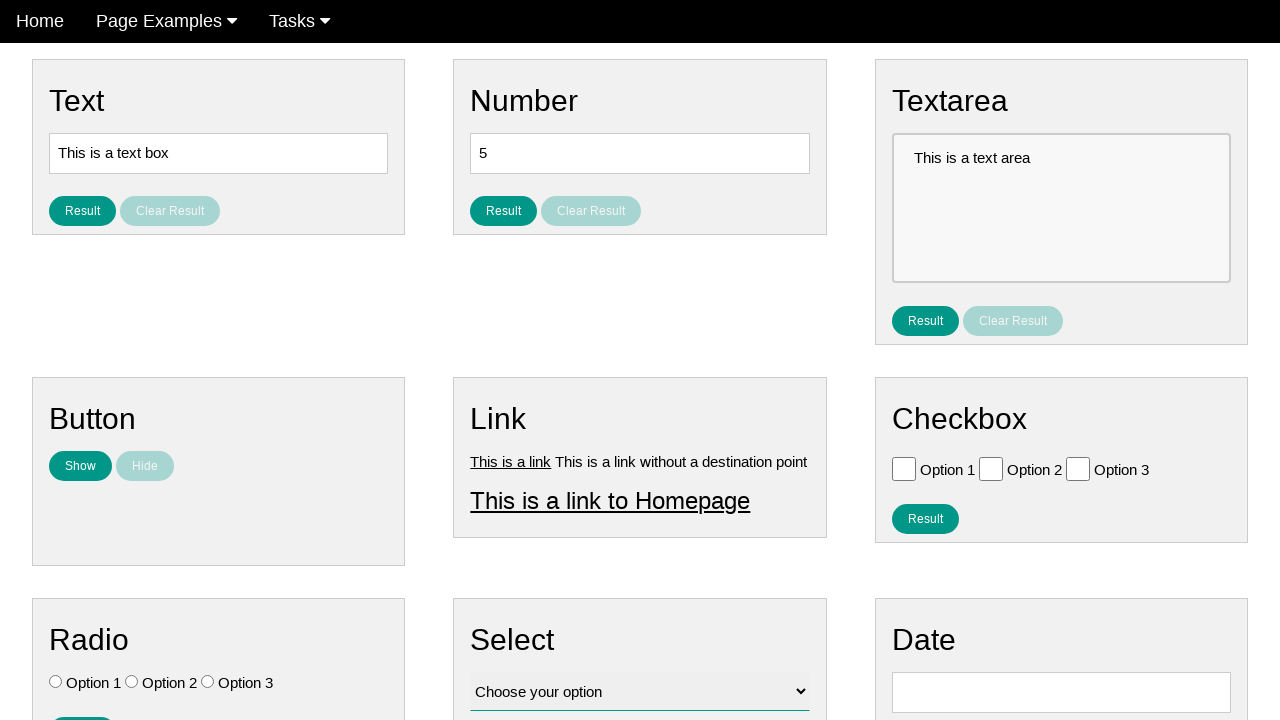